Tests checkbox selection, dropdown selection, and alert handling functionality on an automation practice page by selecting a checkbox option, using its value to select from a dropdown and enter in a text field, then verifying the alert message

Starting URL: https://rahulshettyacademy.com/AutomationPractice/

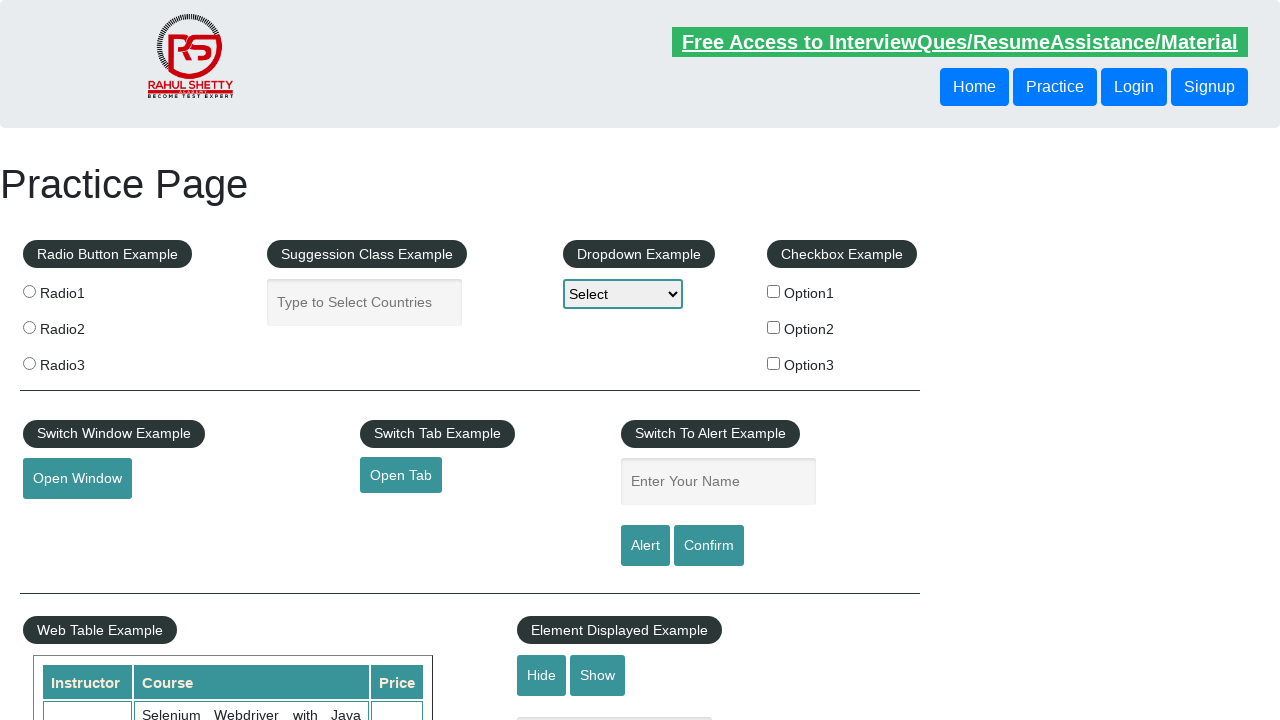

Clicked the first checkbox option at (774, 291) on #checkBoxOption1
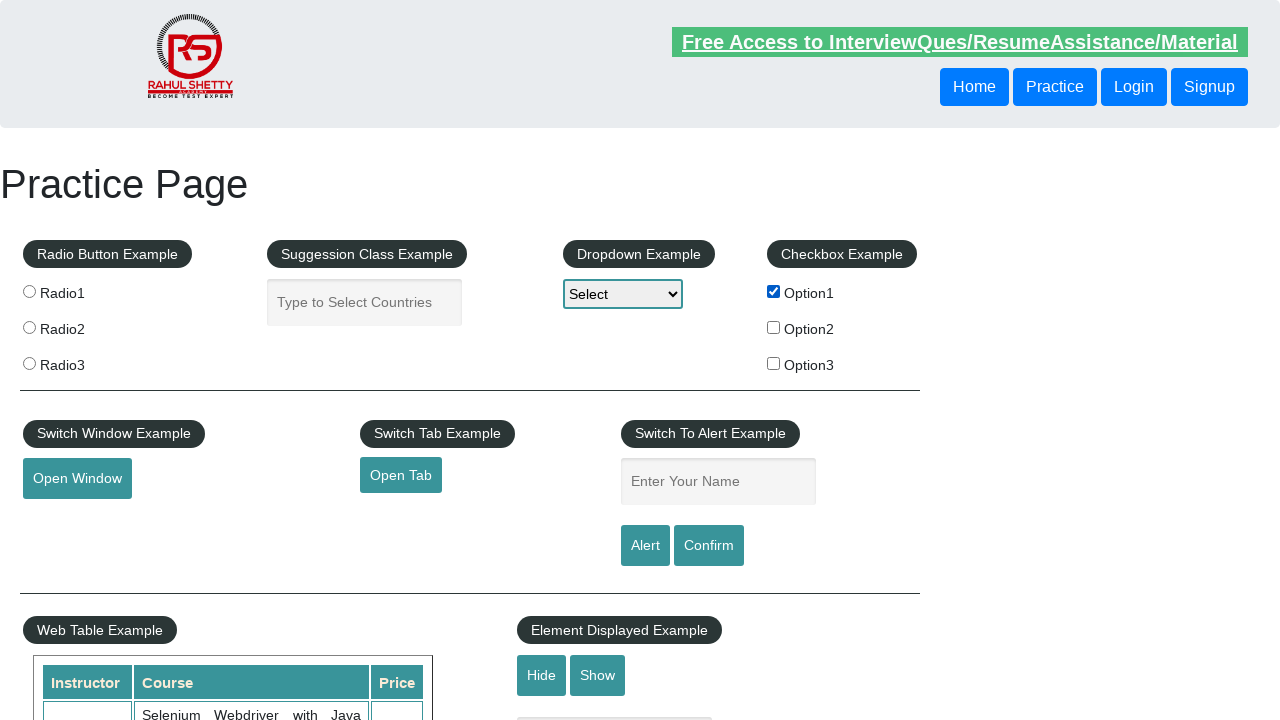

Retrieved checkbox value attribute: 'option1'
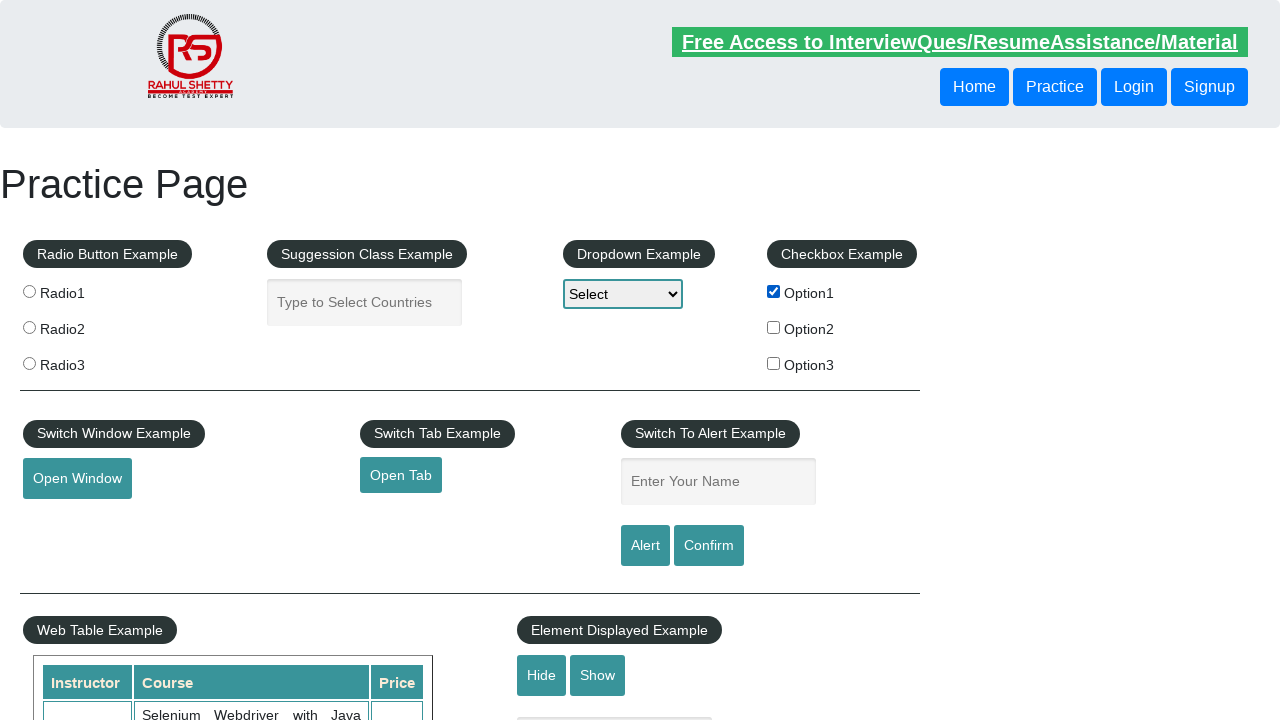

Selected 'option1' from dropdown menu on #dropdown-class-example
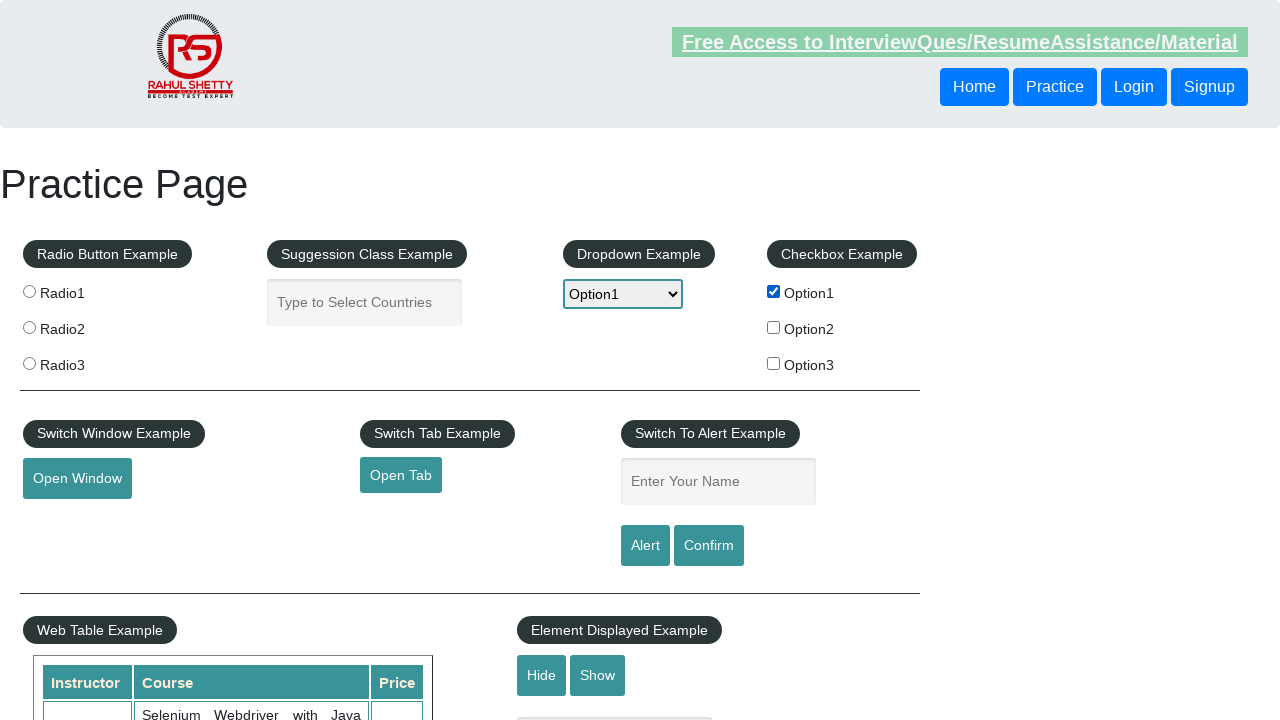

Filled name field with value 'option1' on #name
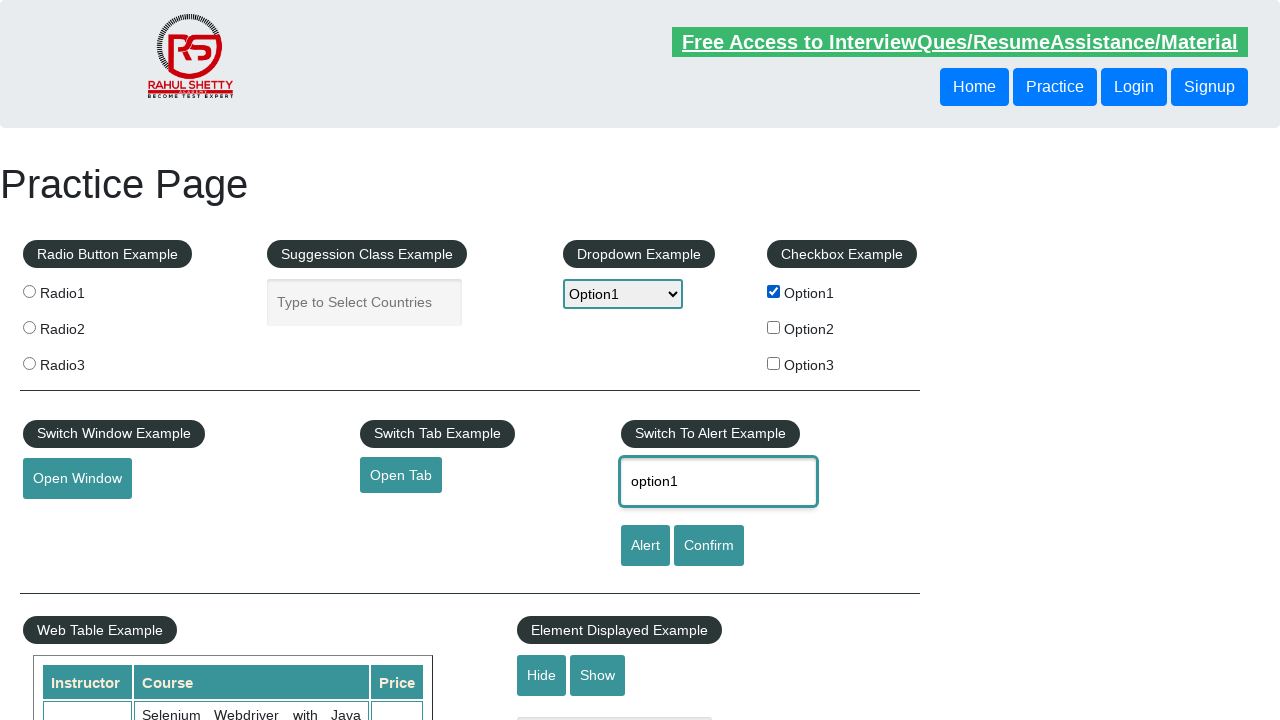

Set up dialog handler to accept alerts
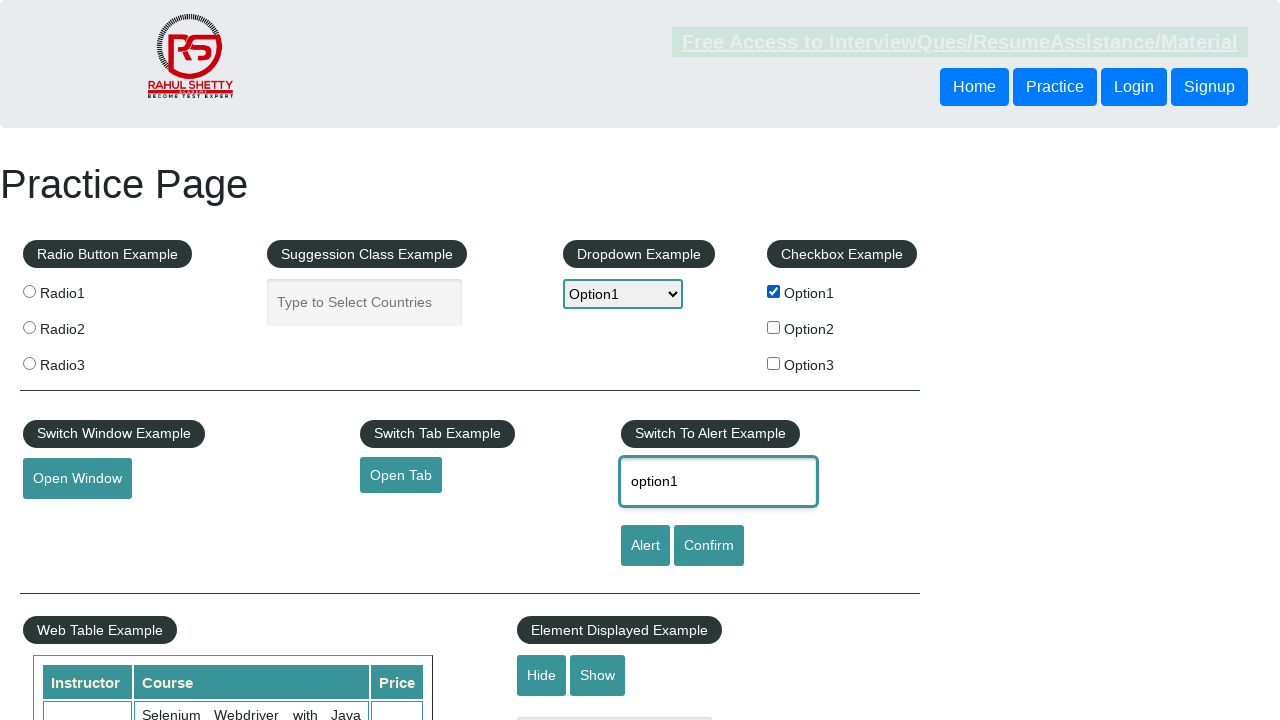

Clicked alert button and accepted the alert at (645, 546) on #alertbtn
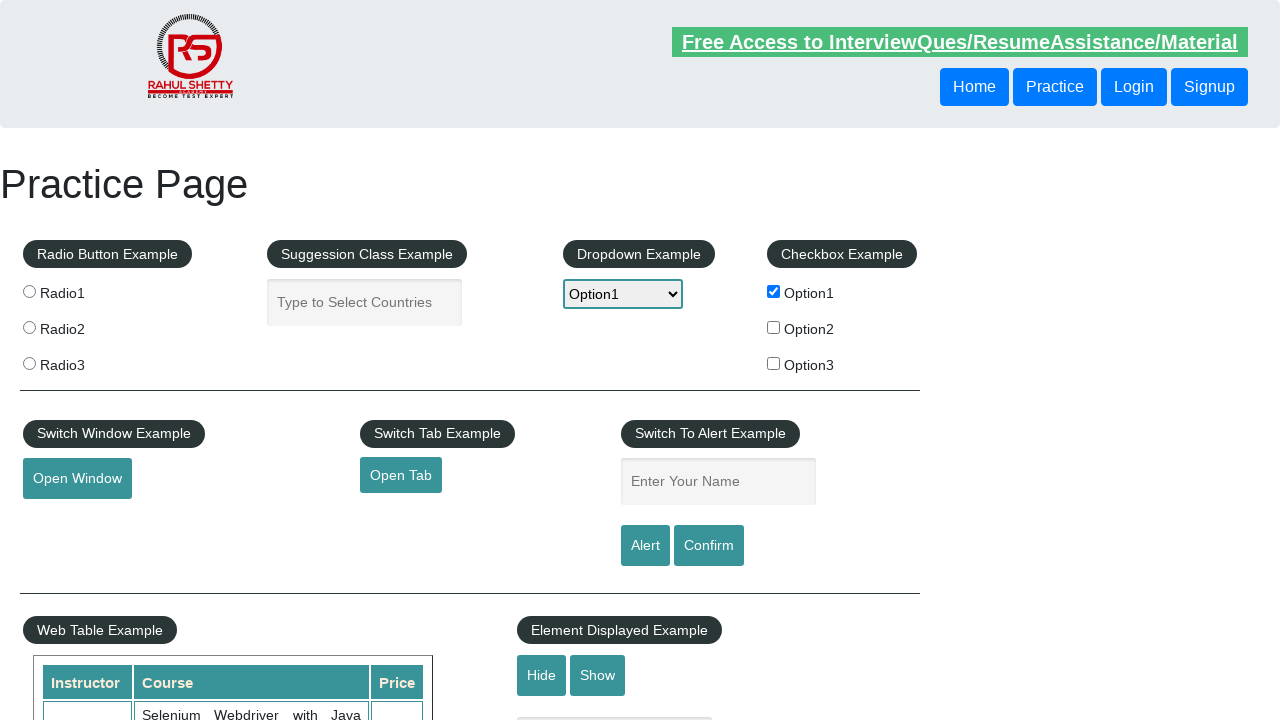

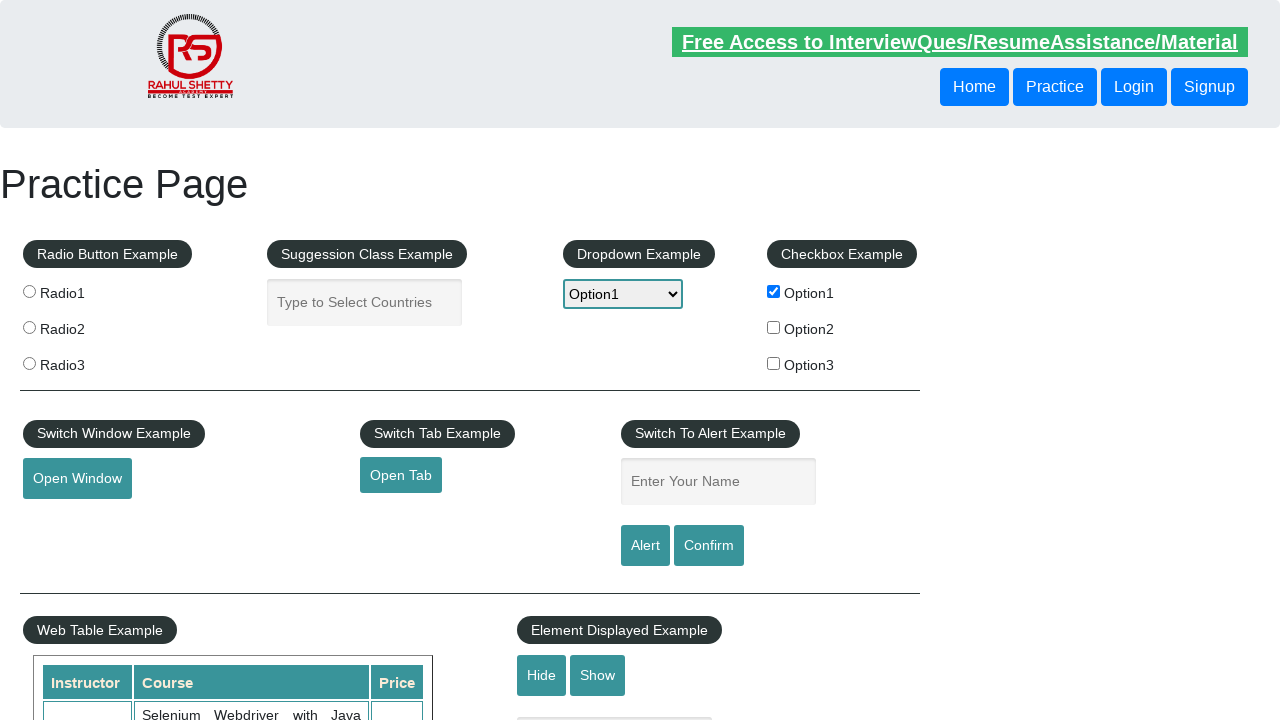